Tests drag and drop functionality on the jQuery UI droppable demo page by dragging an element and dropping it onto a target area within an iframe

Starting URL: https://jqueryui.com/droppable/

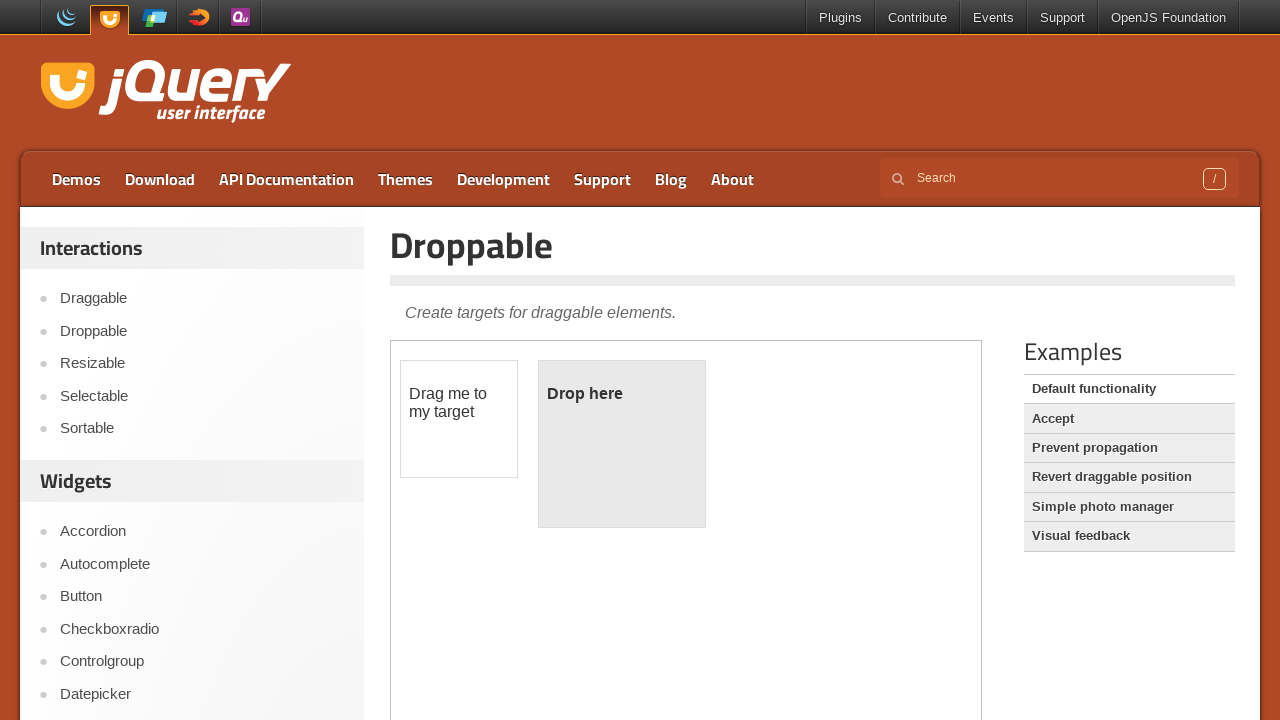

Navigated to jQuery UI droppable demo page
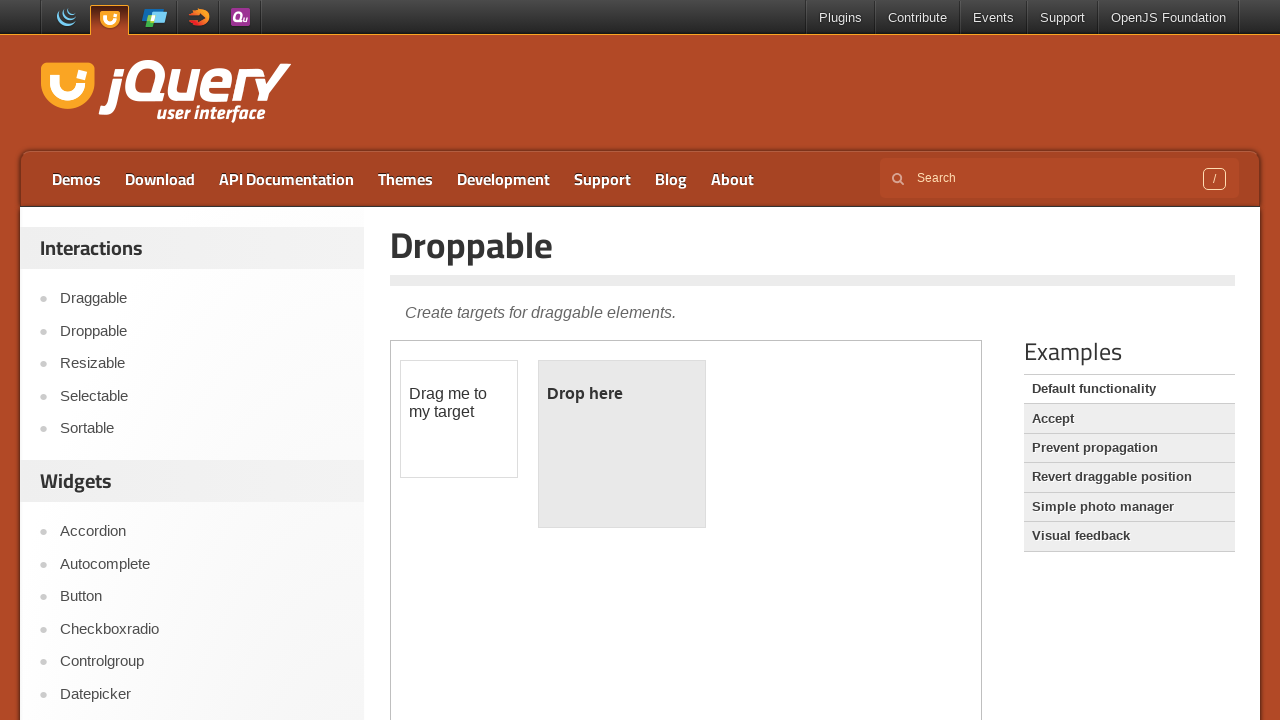

Located the demo iframe
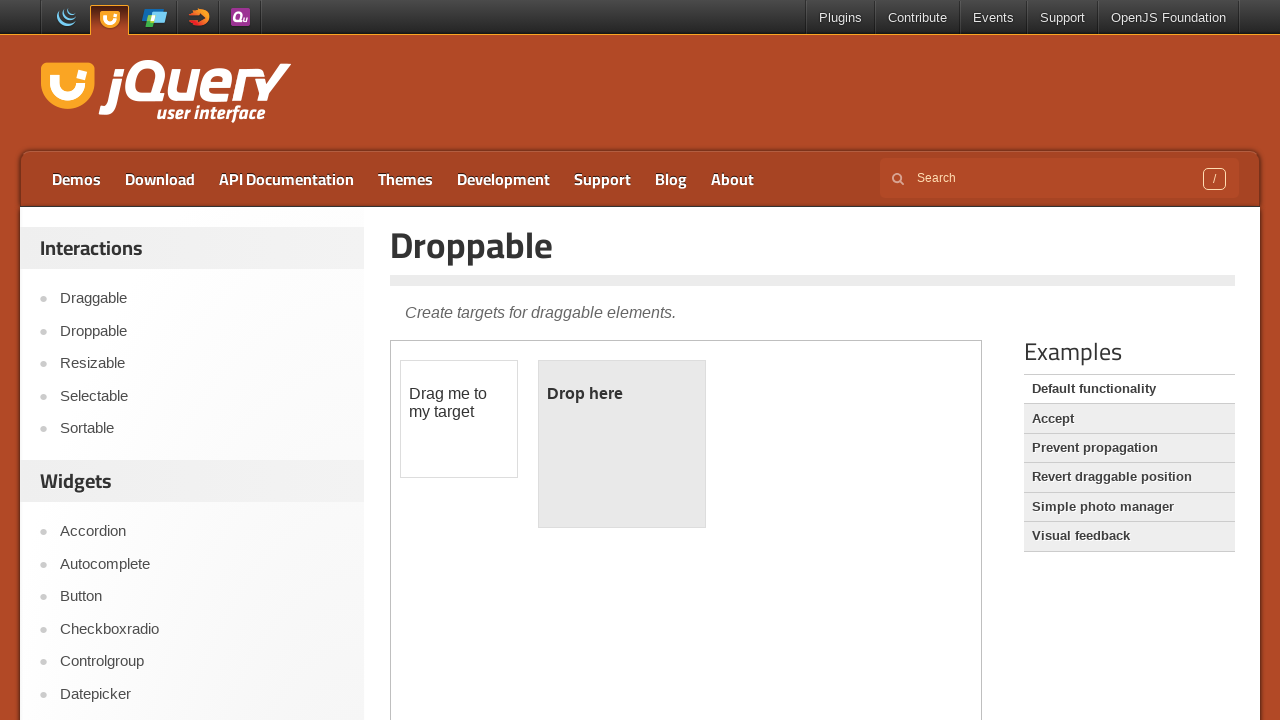

Located draggable element within iframe
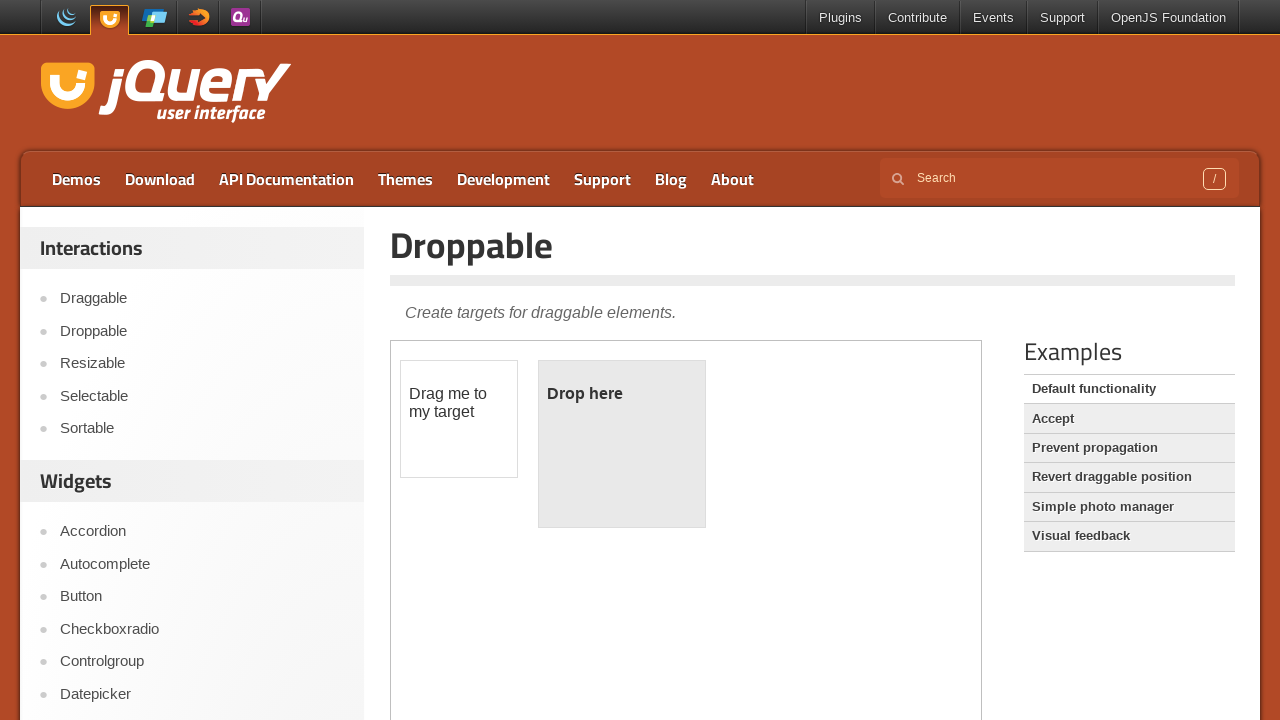

Located droppable target element within iframe
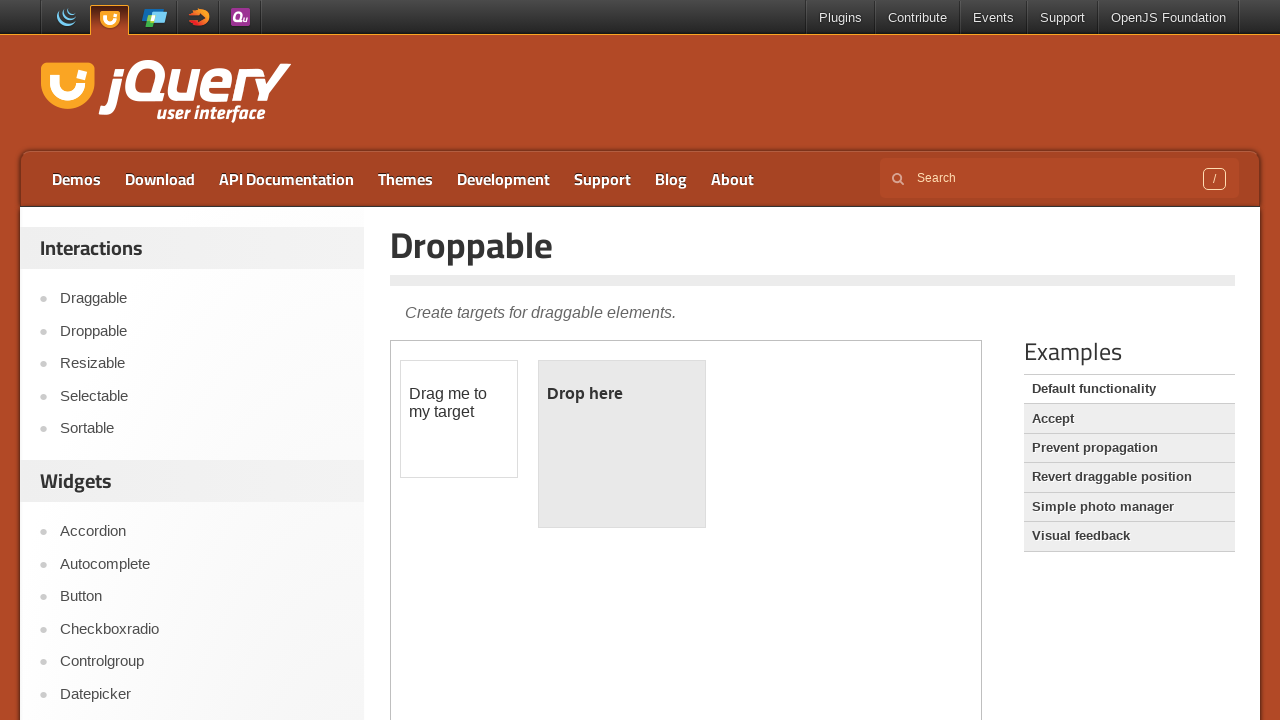

Dragged element onto droppable target area at (622, 444)
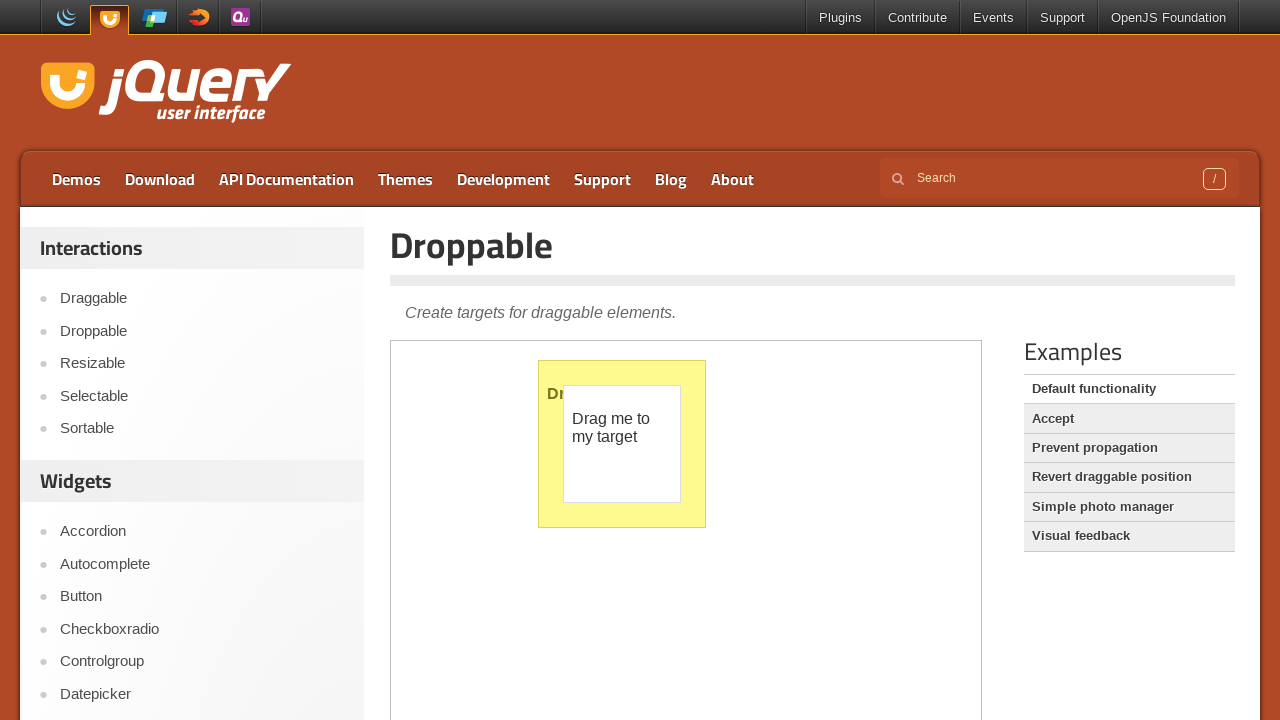

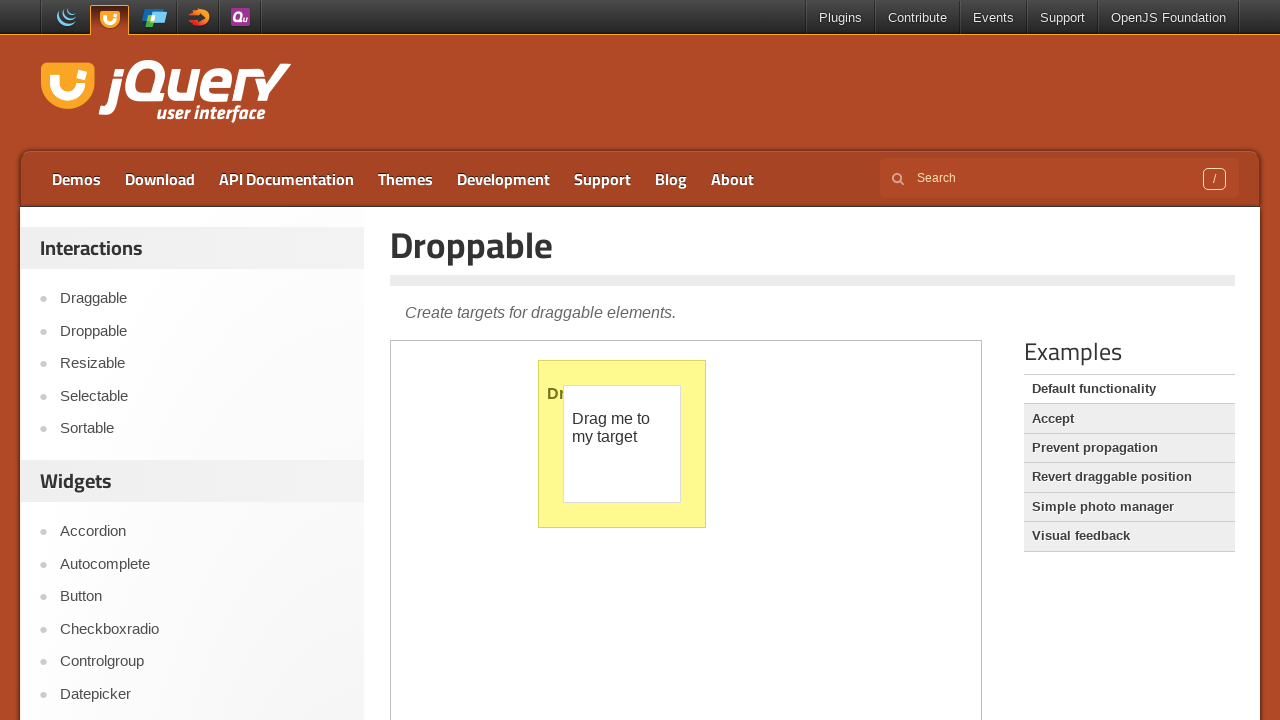